Solves a math problem by reading a value from the page, calculating the result using a formula, and submitting the answer along with checkbox selections

Starting URL: http://suninjuly.github.io/math.html

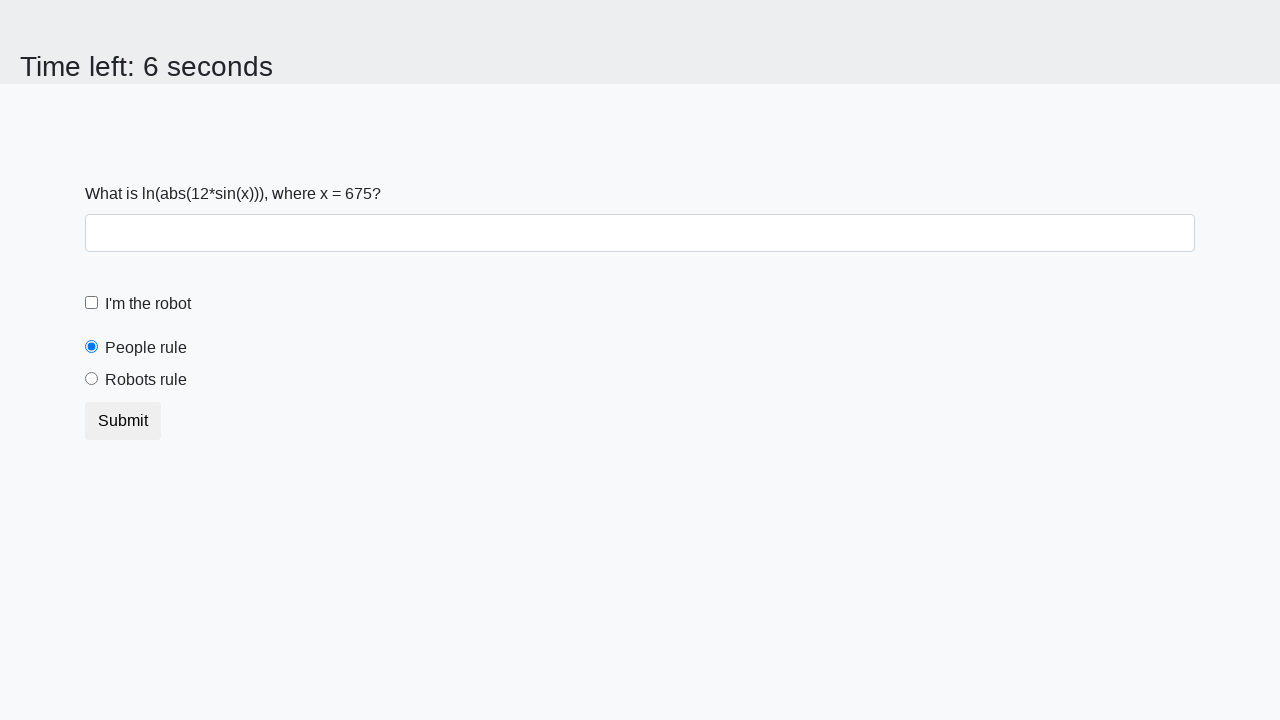

Retrieved x value from the page
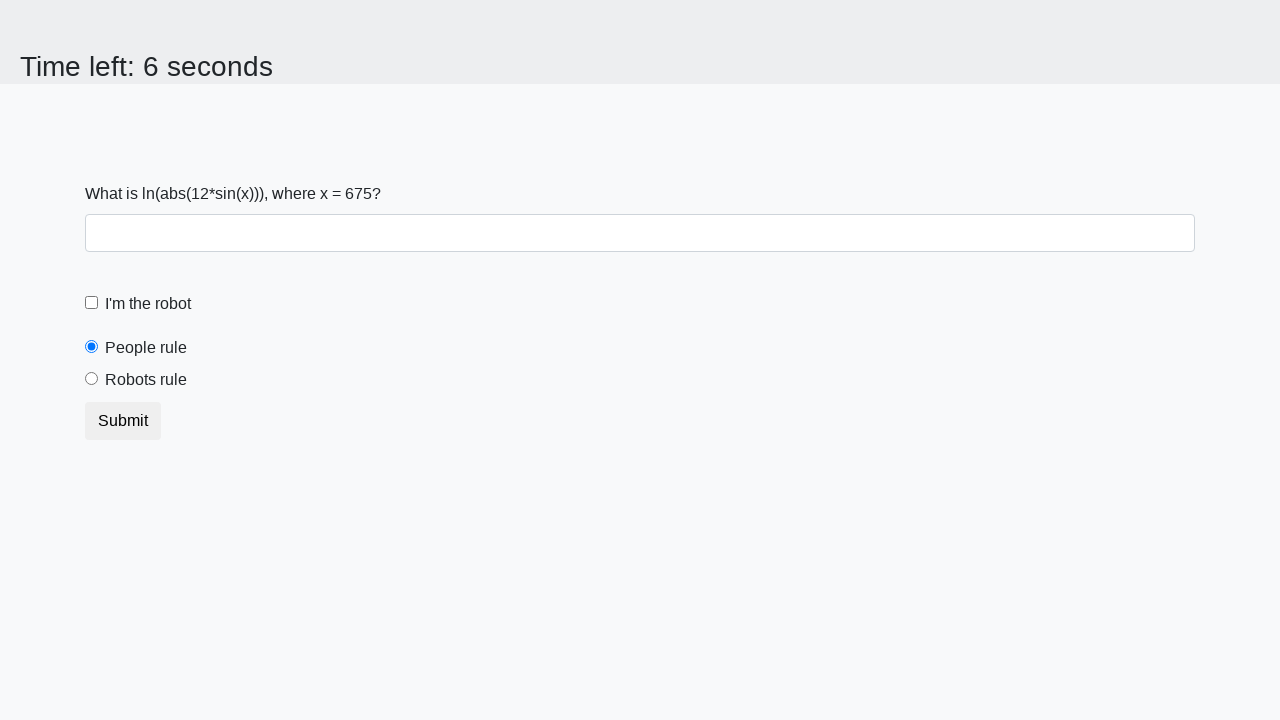

Calculated answer using formula: log(abs(12 * sin(x)))
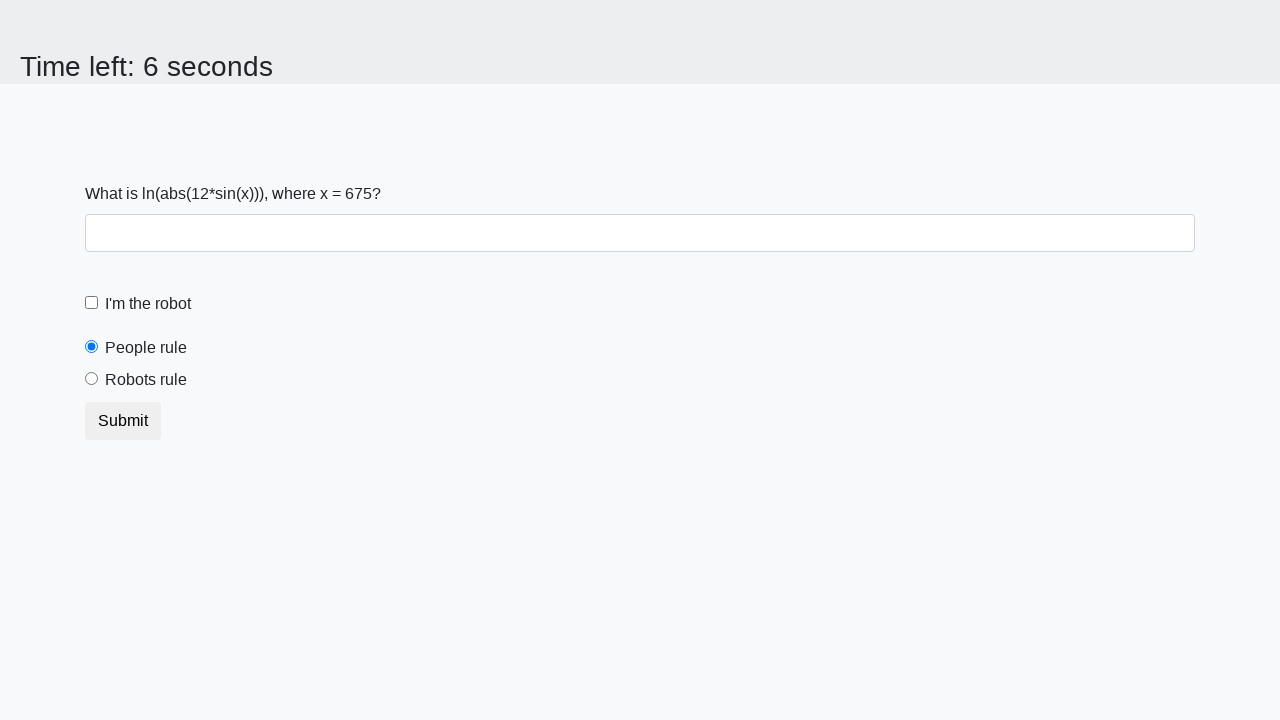

Filled answer field with calculated result on [id="answer"]
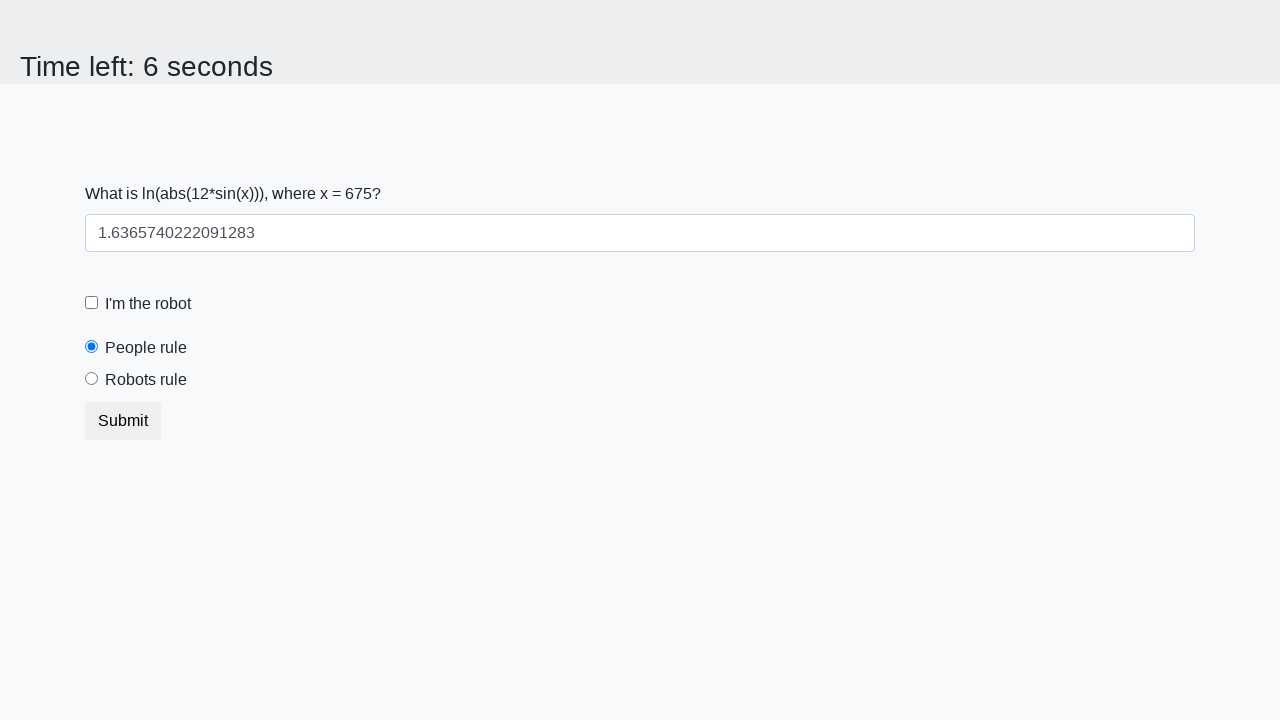

Clicked robot checkbox at (148, 304) on [for="robotCheckbox"]
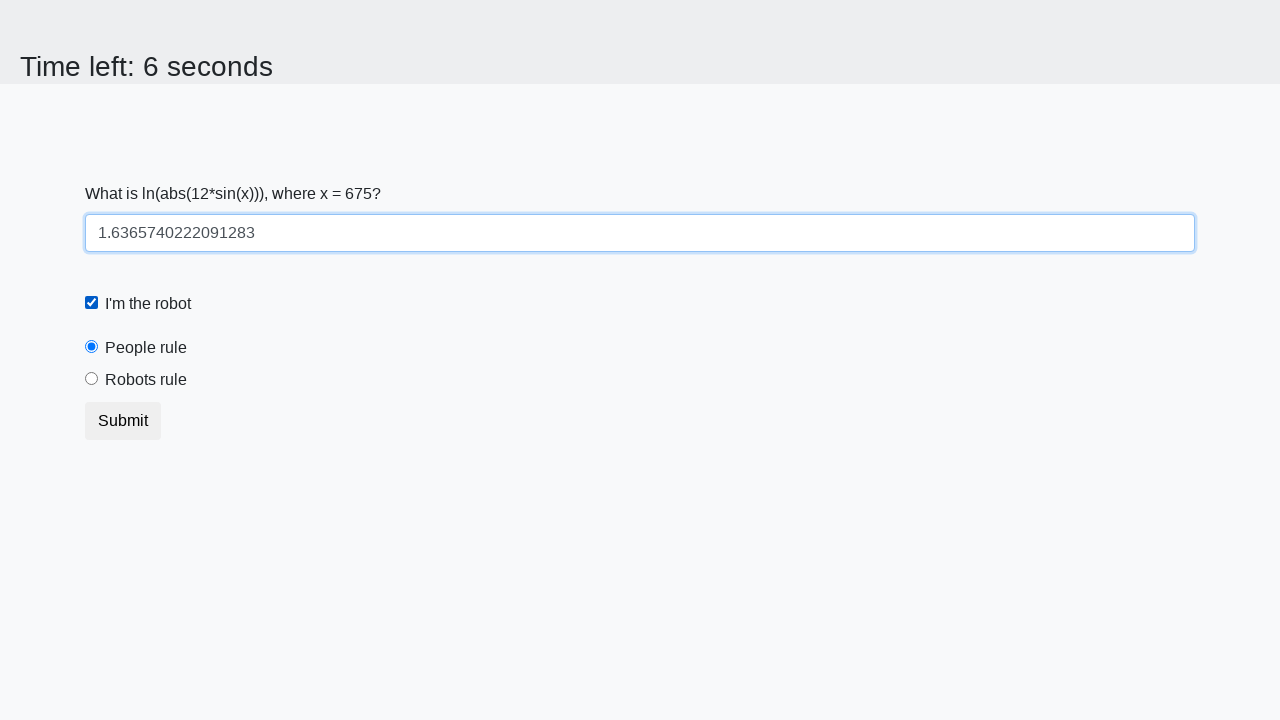

Clicked 'robots rule' radio button at (146, 380) on [for="robotsRule"]
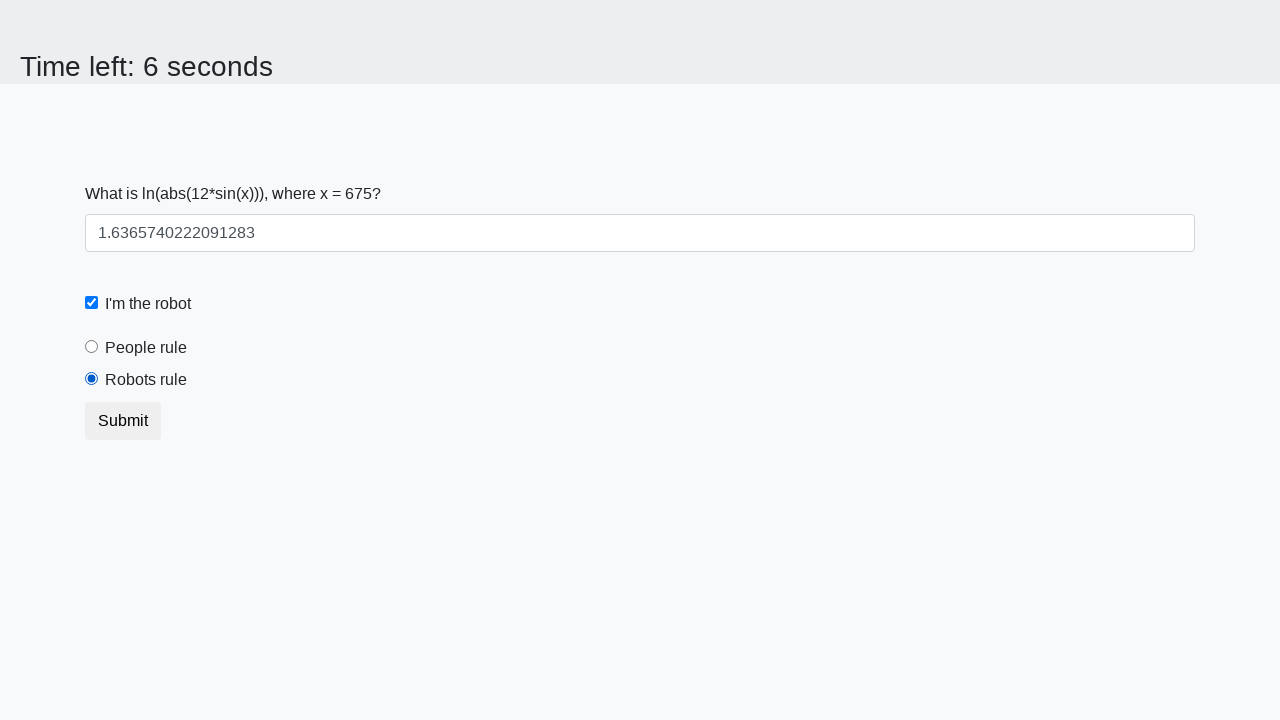

Clicked submit button to submit form at (123, 421) on .btn
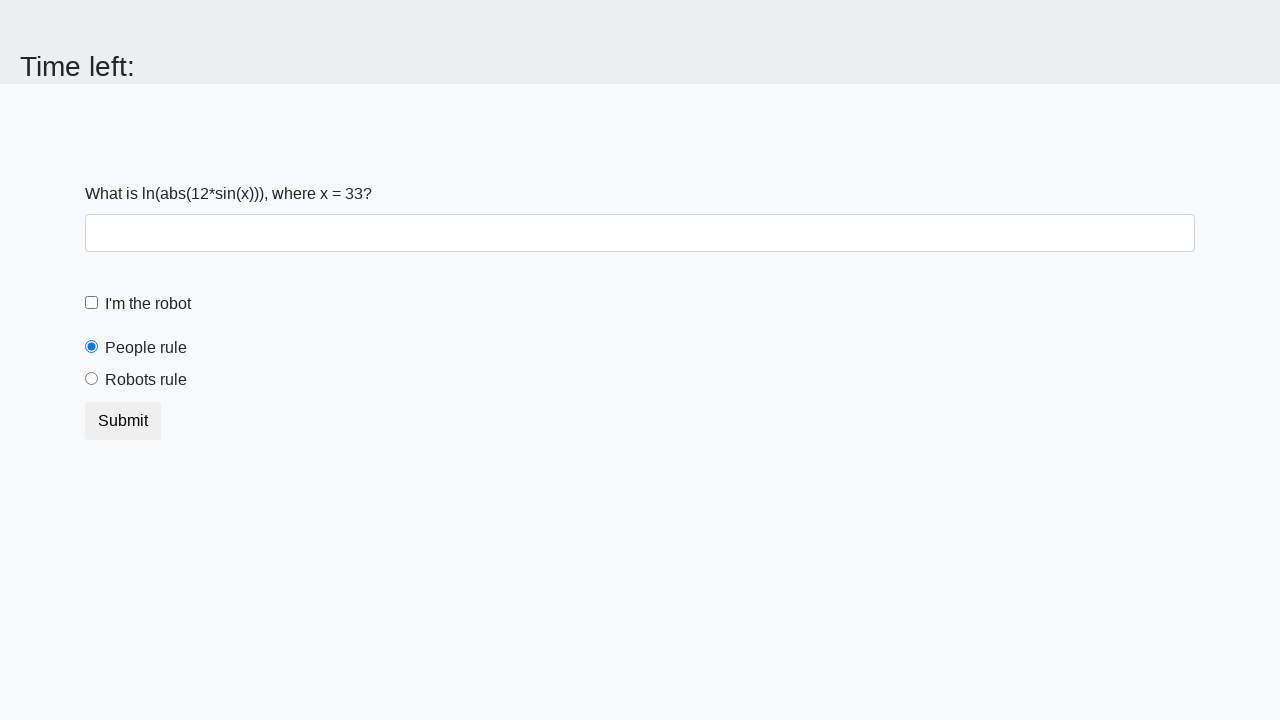

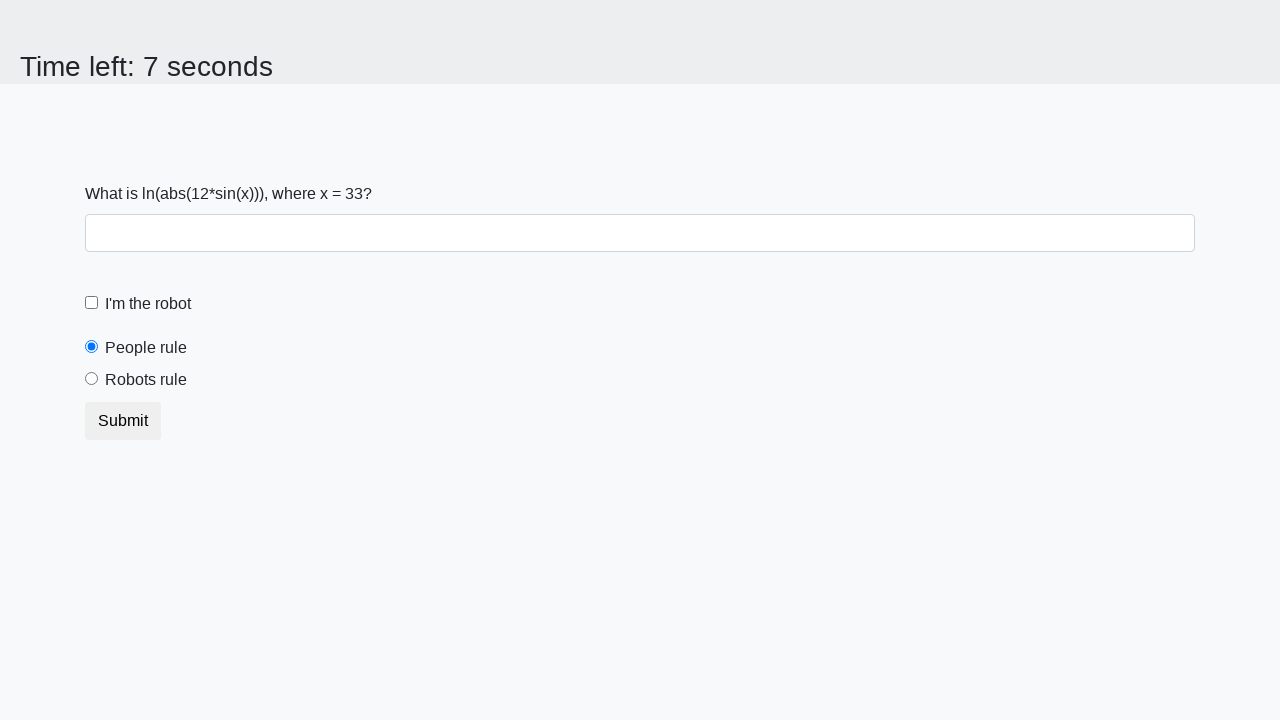